Tests filling a username text box field and verifies the input value was correctly entered

Starting URL: https://demoqa.com/text-box

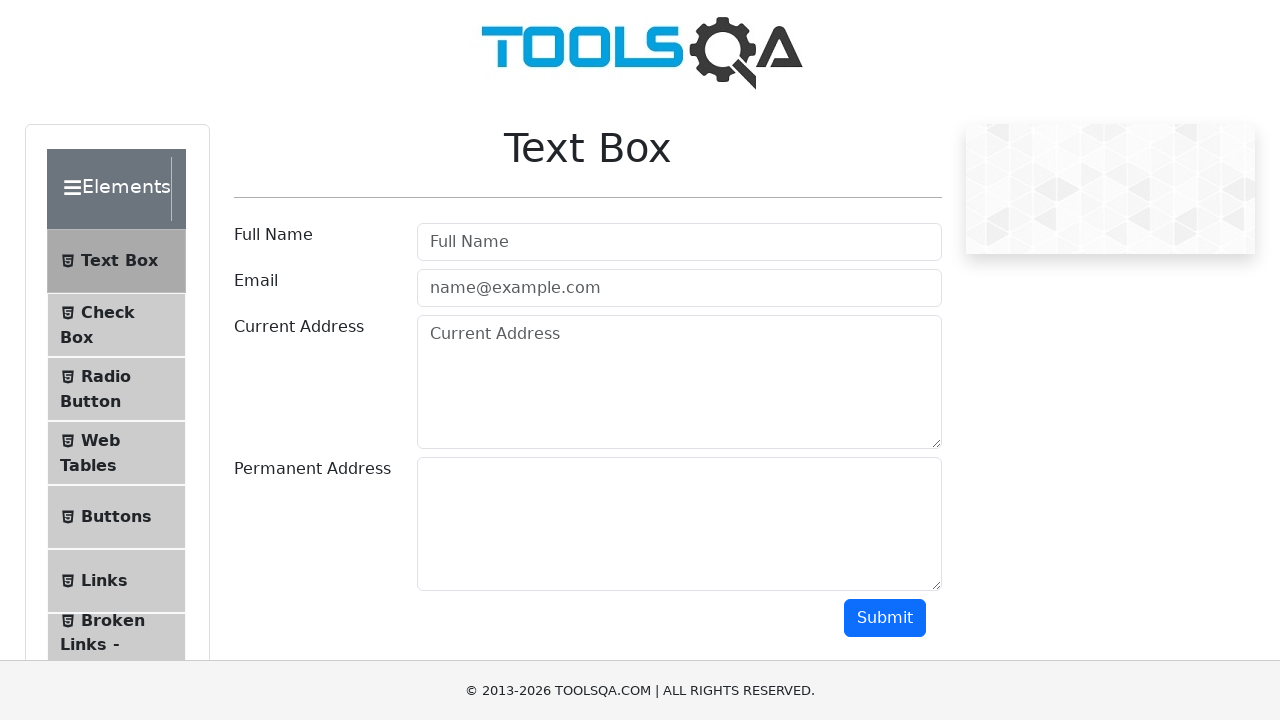

Filled username field with 'Test User' on #userName
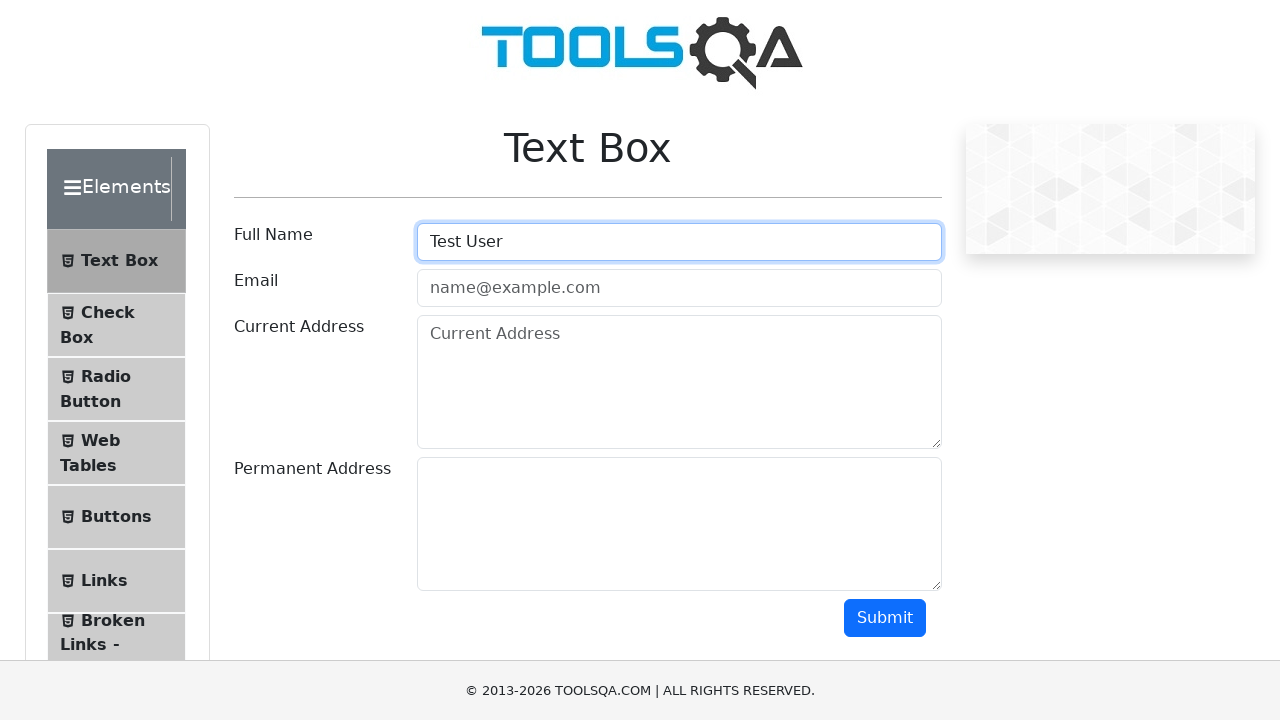

Verified username input value equals 'Test User'
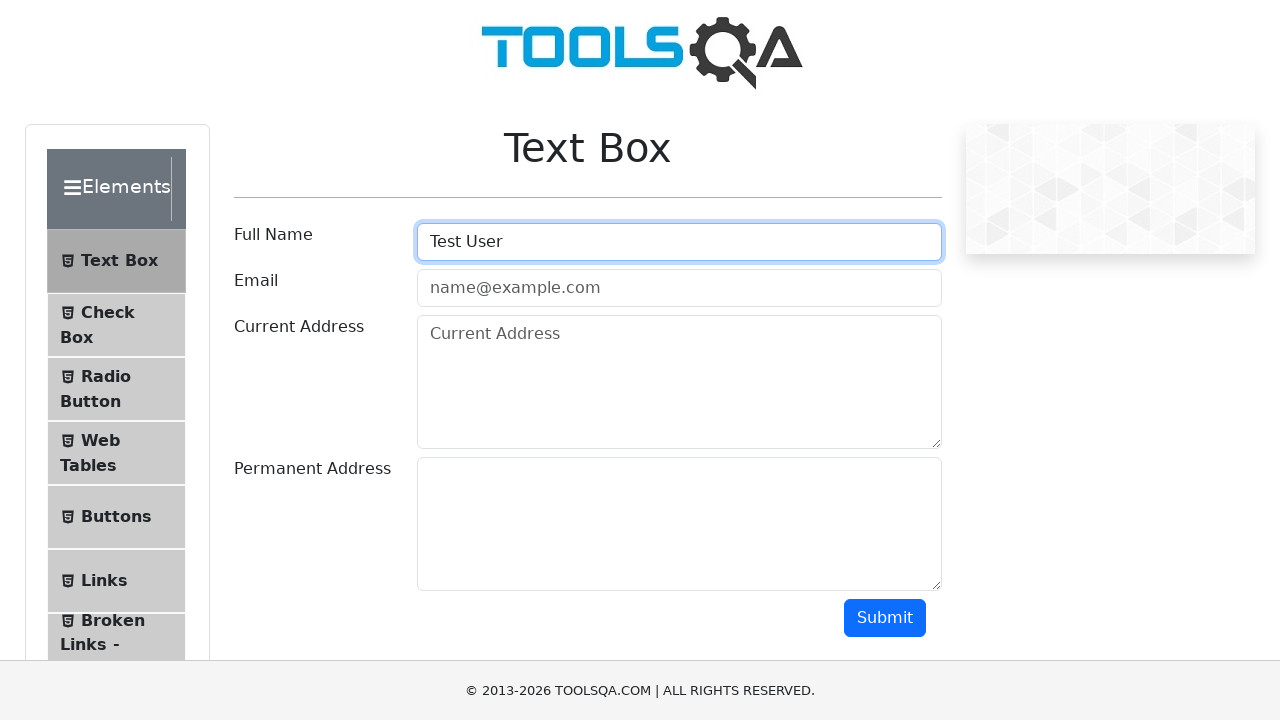

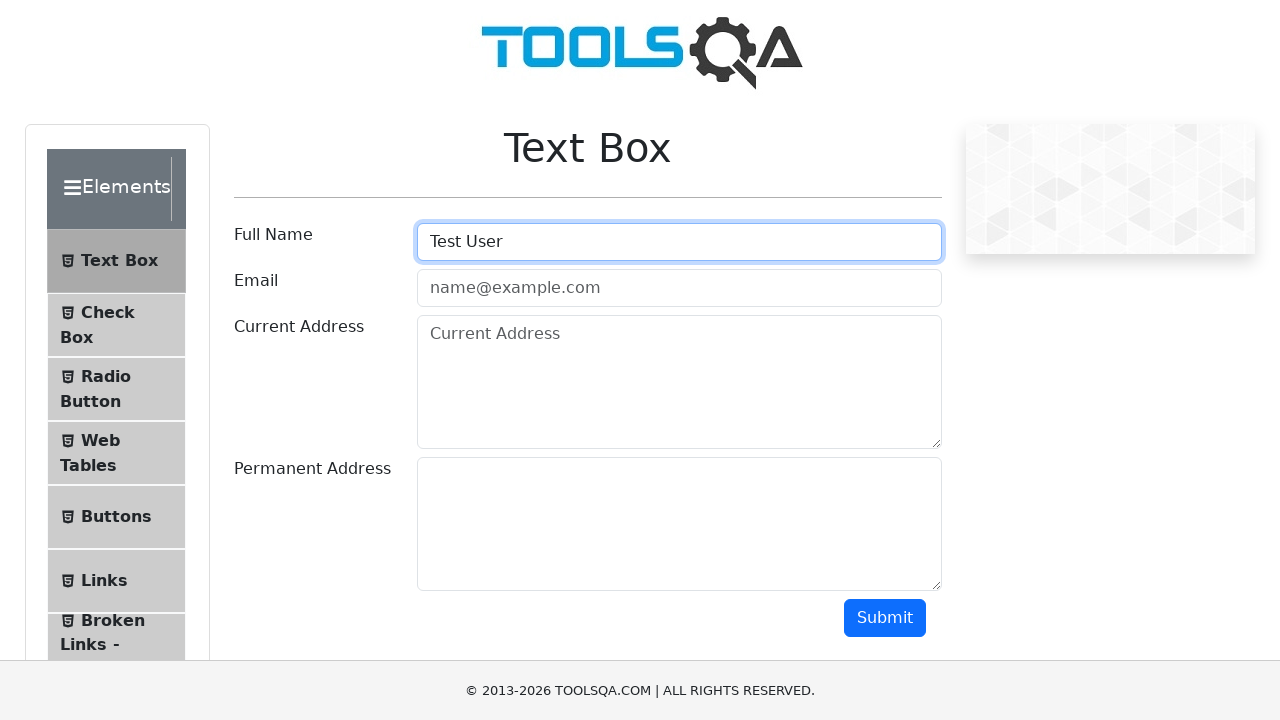